Tests clicking a button with a dynamic ID on the UI Testing Playground site, demonstrating how to handle elements with dynamically generated IDs using class-based XPath selectors.

Starting URL: http://uitestingplayground.com/dynamicid

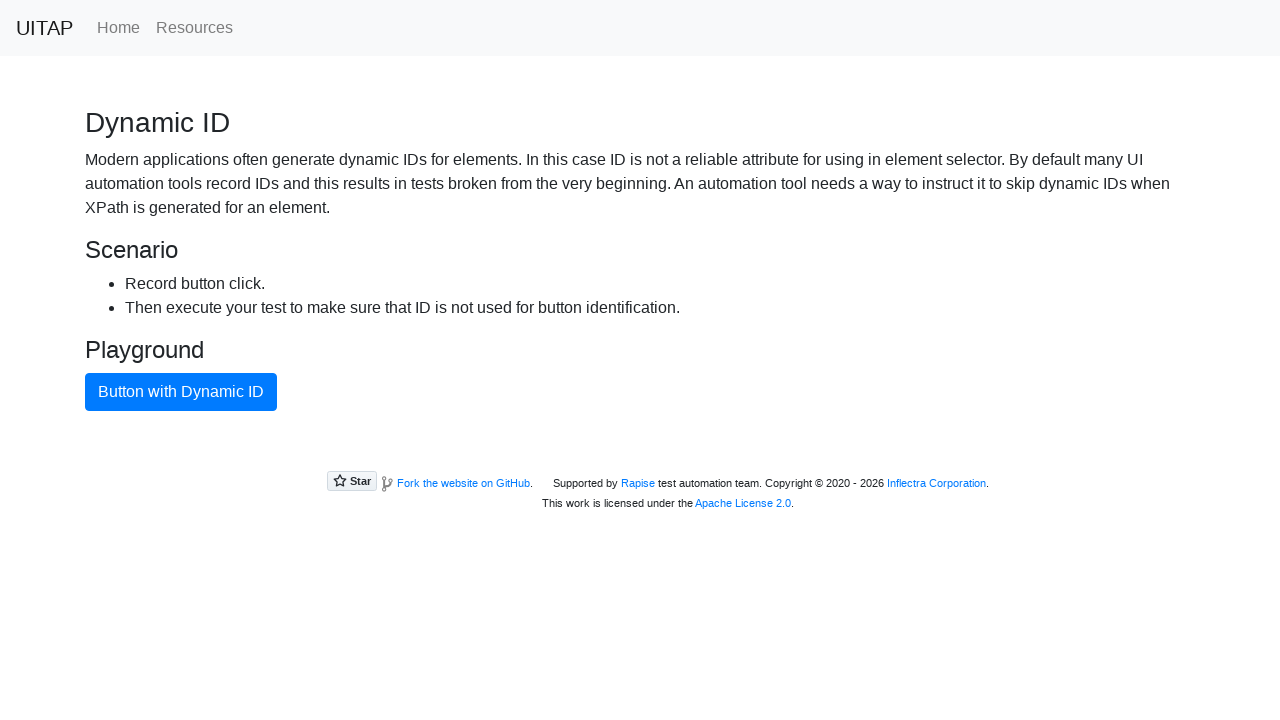

Navigated to UI Testing Playground dynamic ID test page
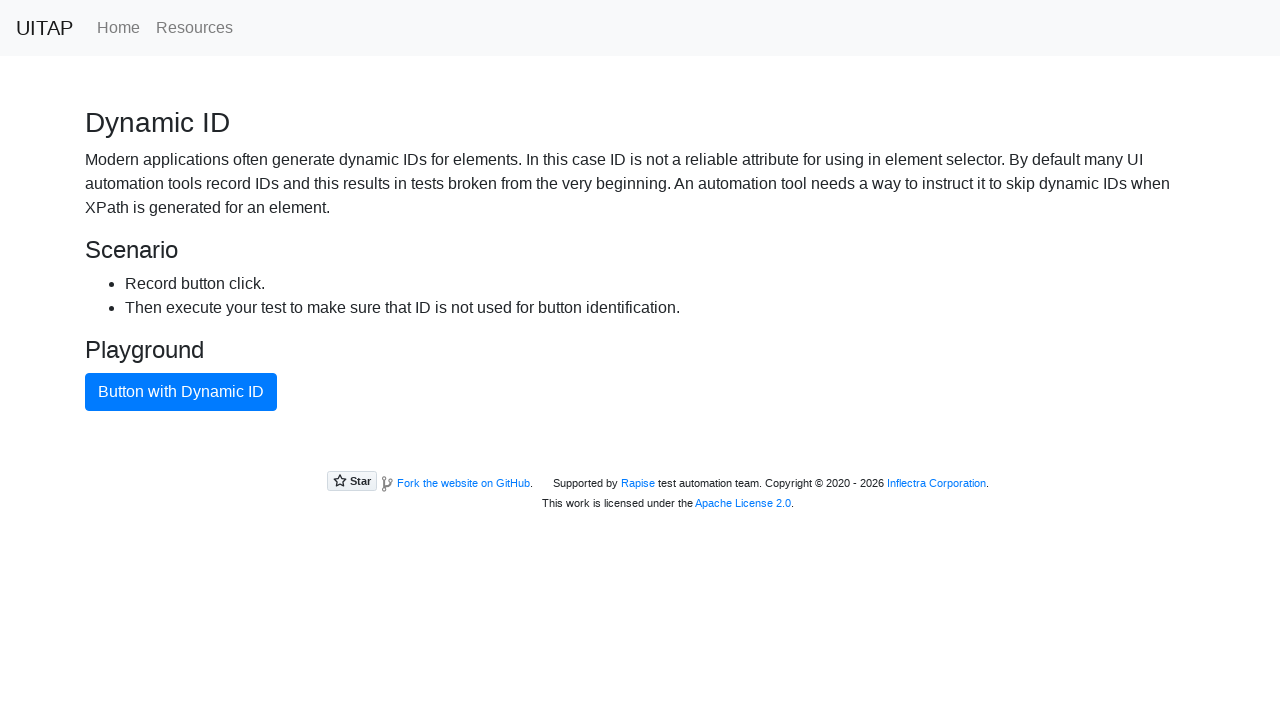

Clicked button with dynamic ID using class-based selector at (181, 392) on button.btn-primary
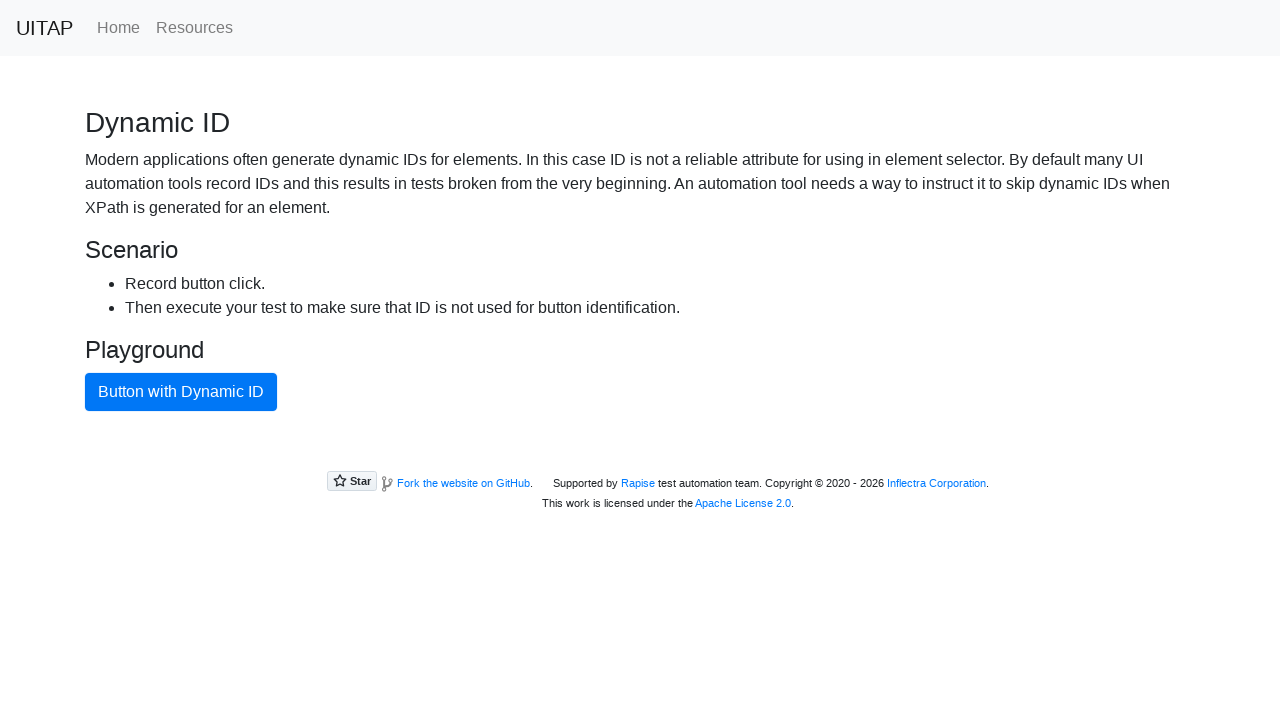

Waited 2 seconds to observe the result
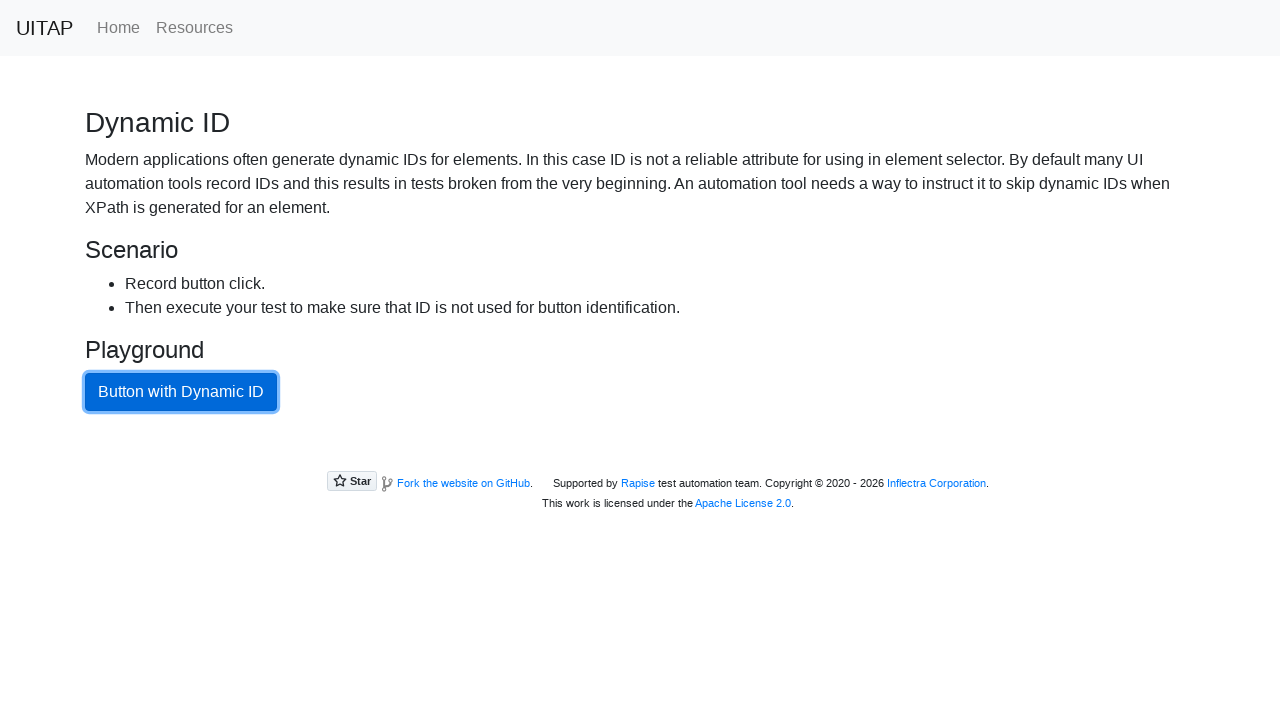

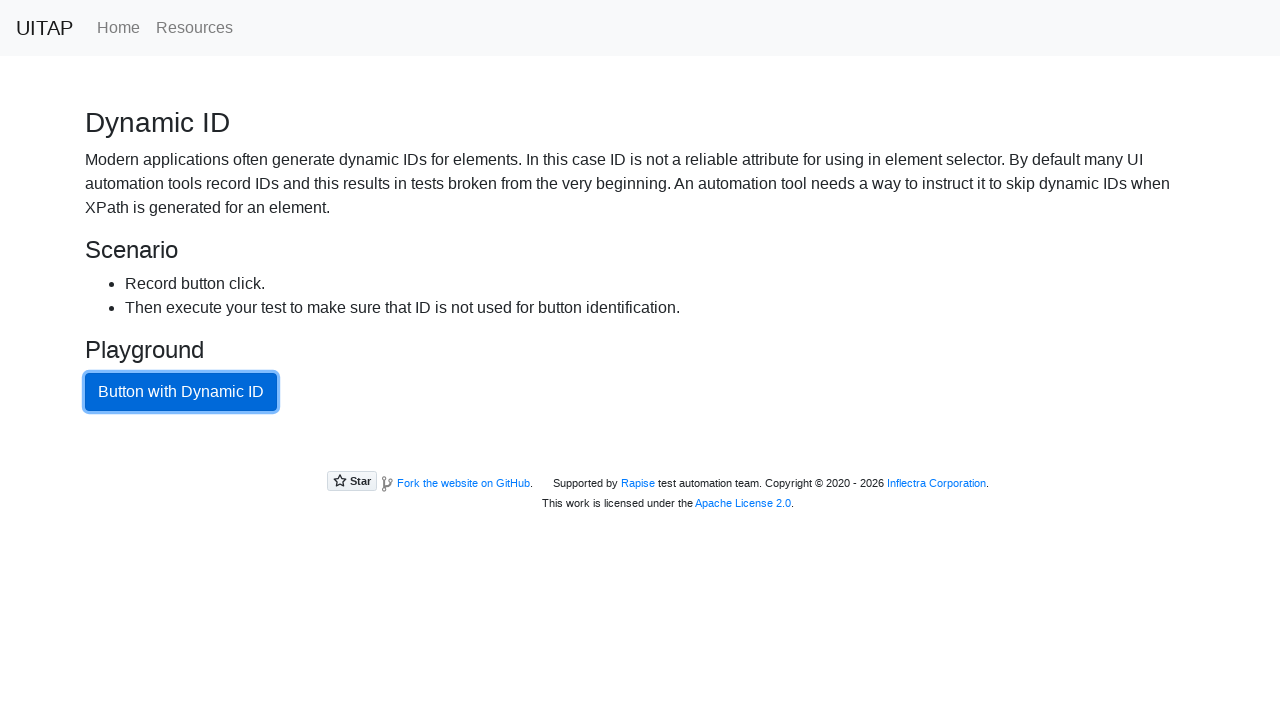